Tests context menu functionality by right-clicking on a designated area and verifying an alert appears

Starting URL: https://the-internet.herokuapp.com/

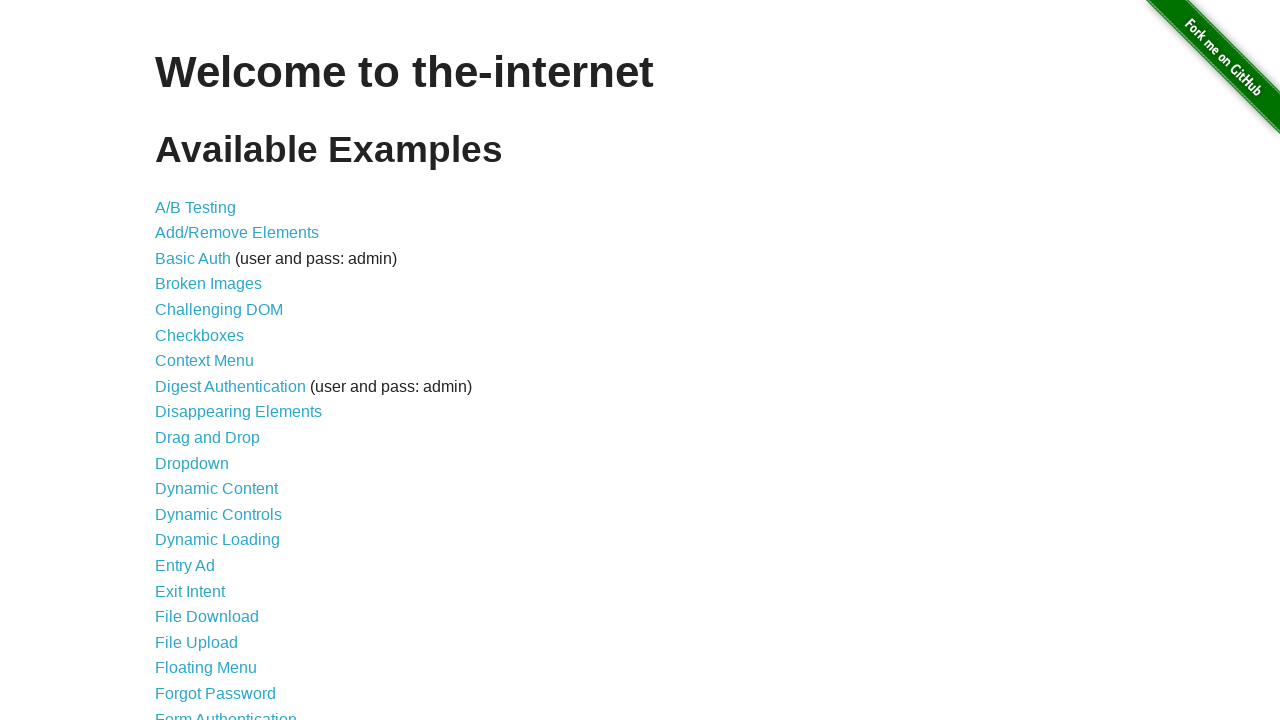

Clicked on Context Menu link at (204, 361) on xpath=//a[text()='Context Menu']
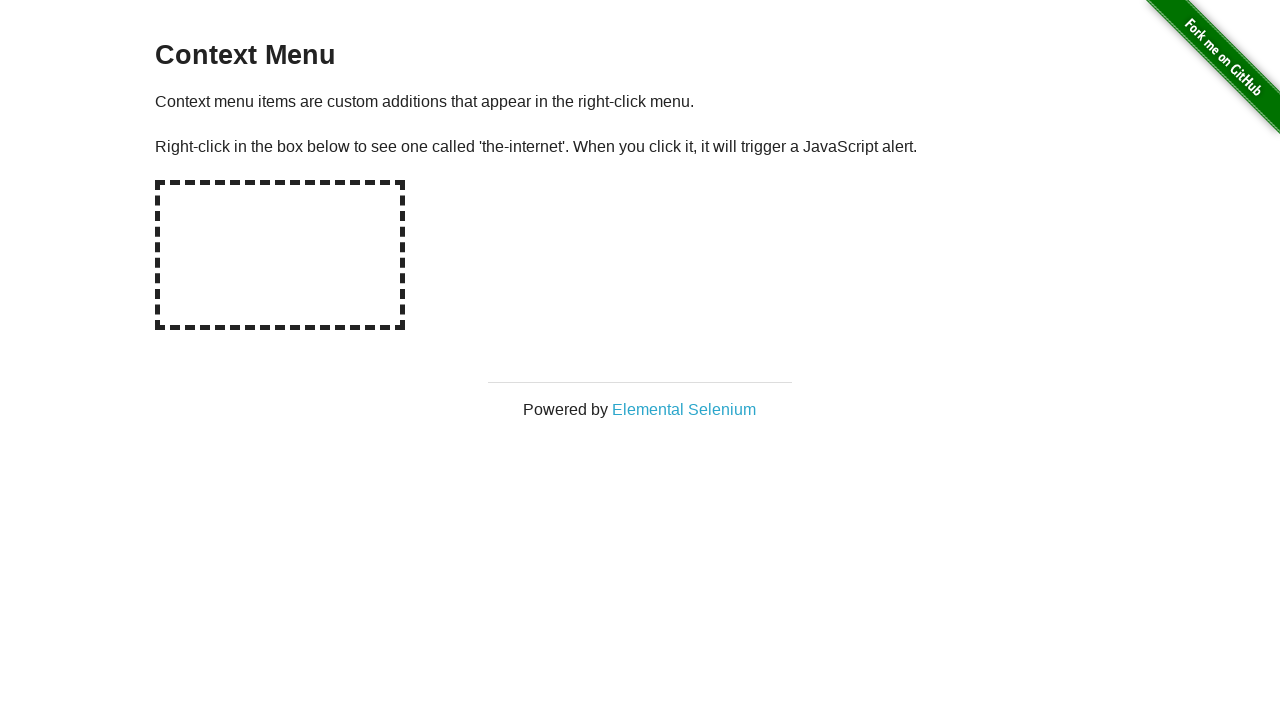

Right-clicked on the hot-spot element to trigger context menu at (280, 255) on #hot-spot
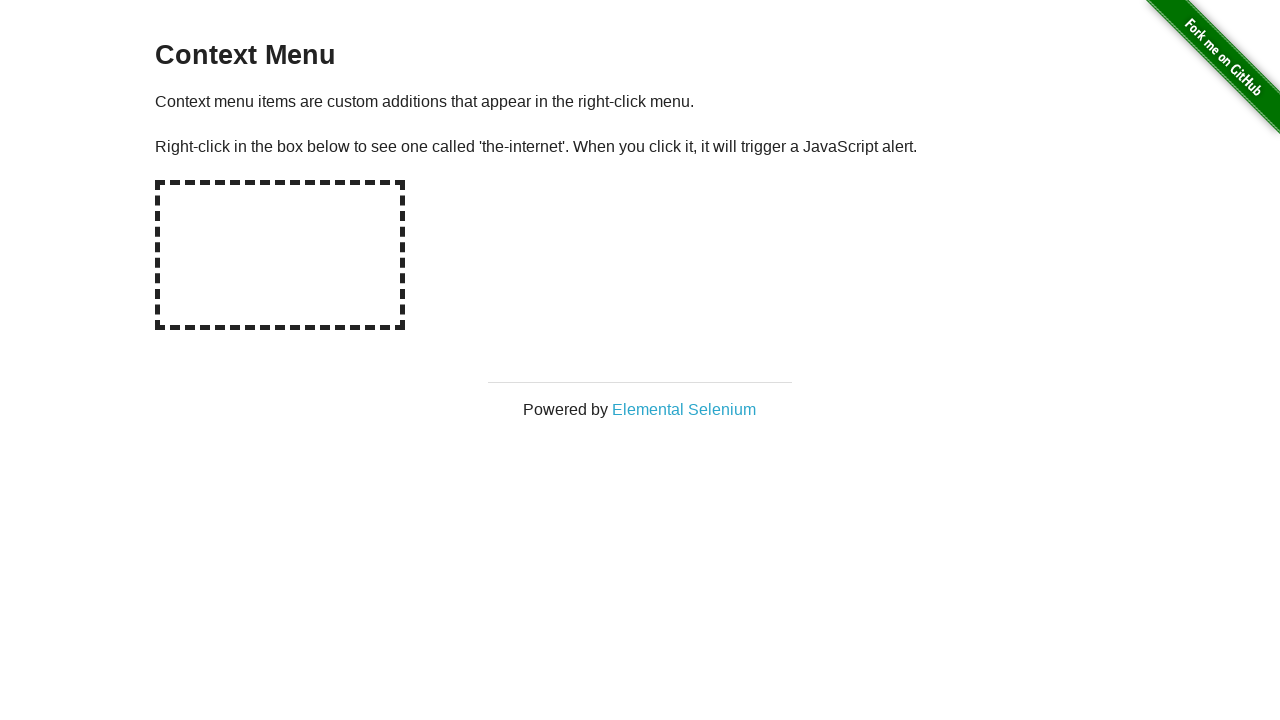

Set up dialog handler to accept alert
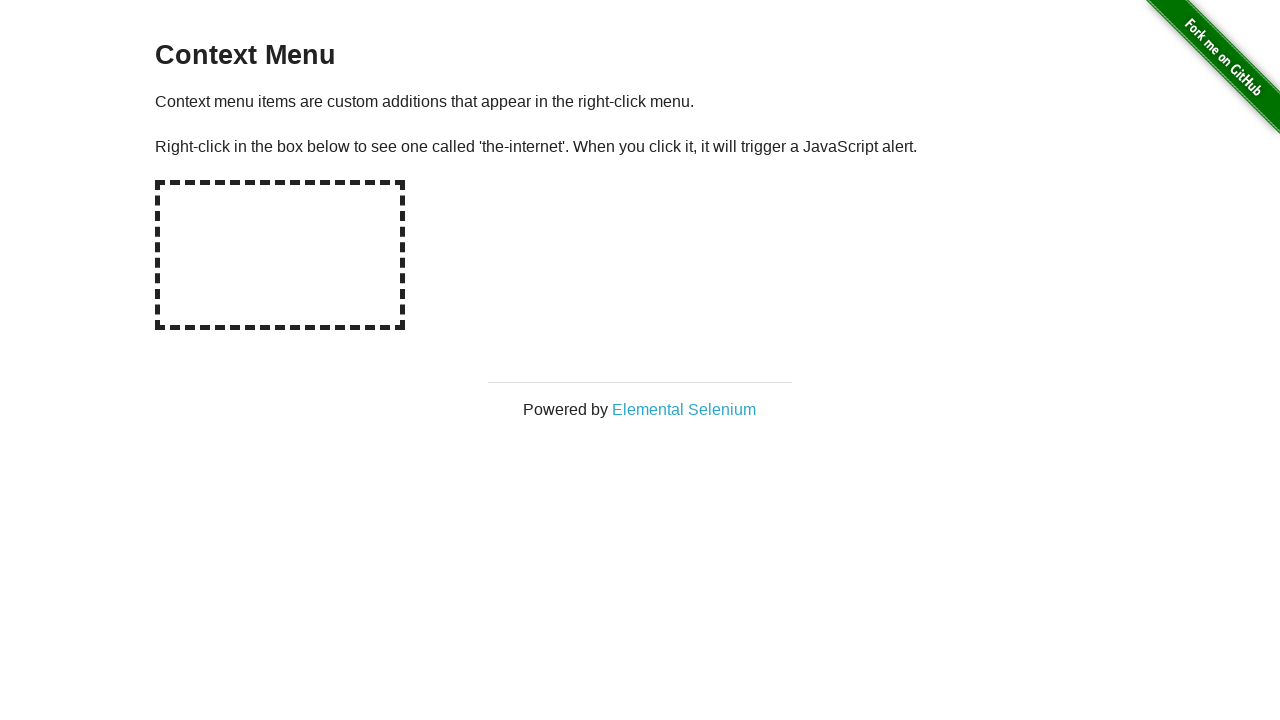

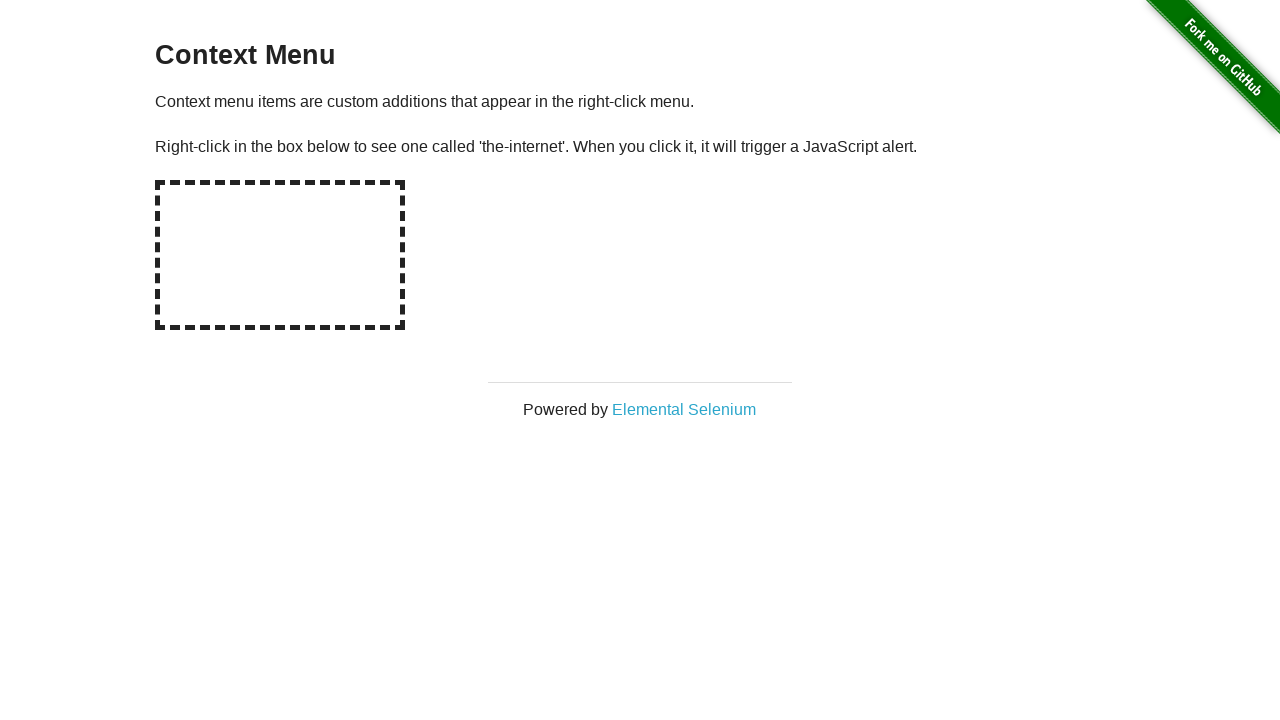